Tests registration form validation when confirmation email doesn't match the original email field

Starting URL: https://alada.vn/tai-khoan/dang-ky.html

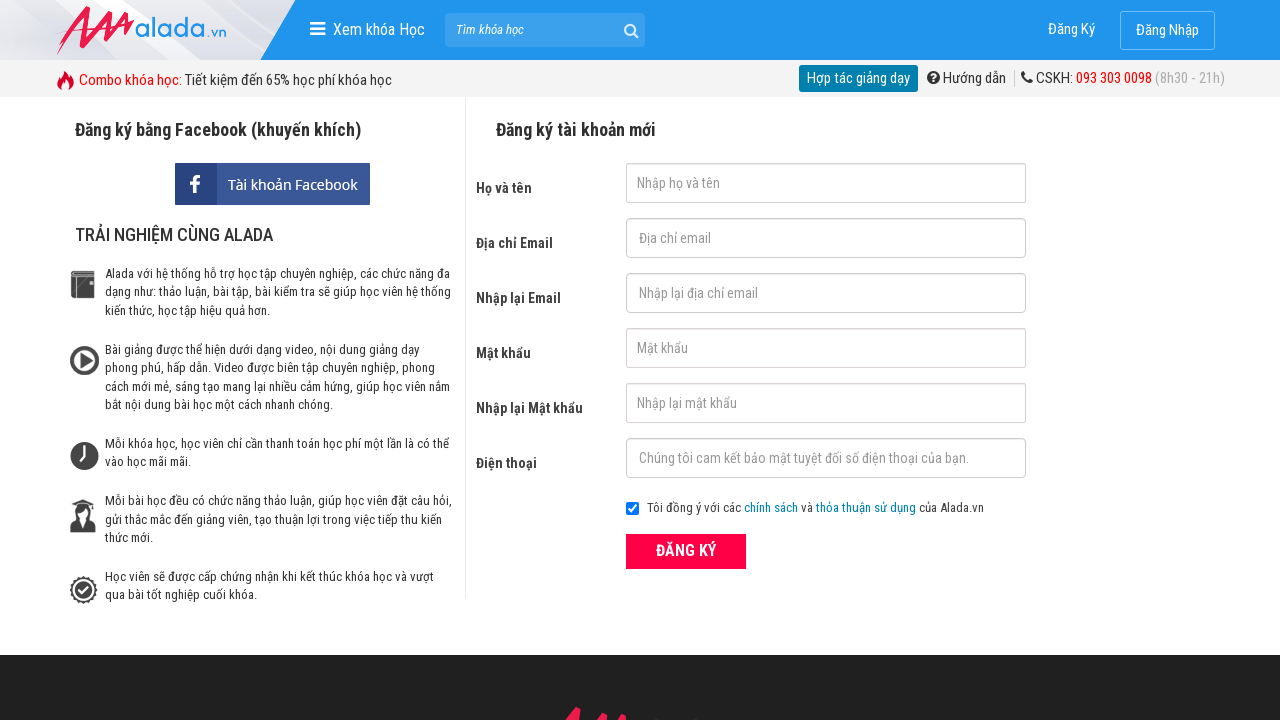

Filled first name field with 'Loan Hoang' on #txtFirstname
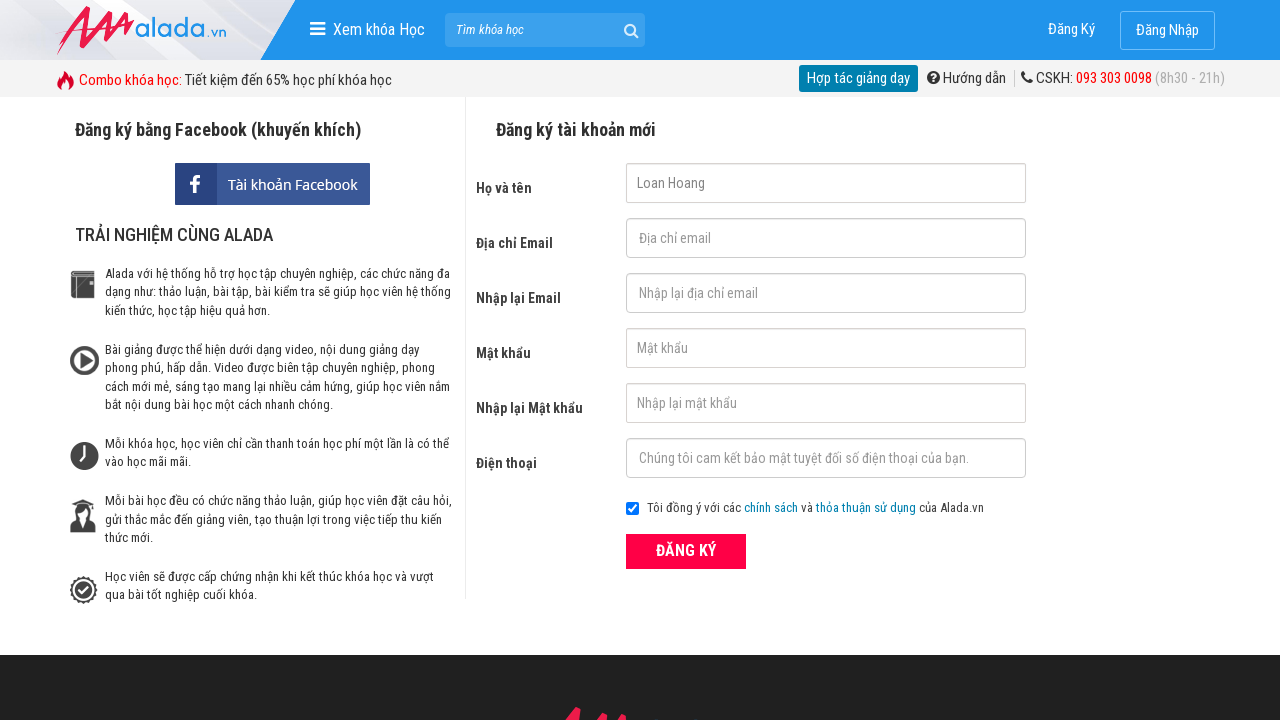

Filled email field with '123@vn.com' on #txtEmail
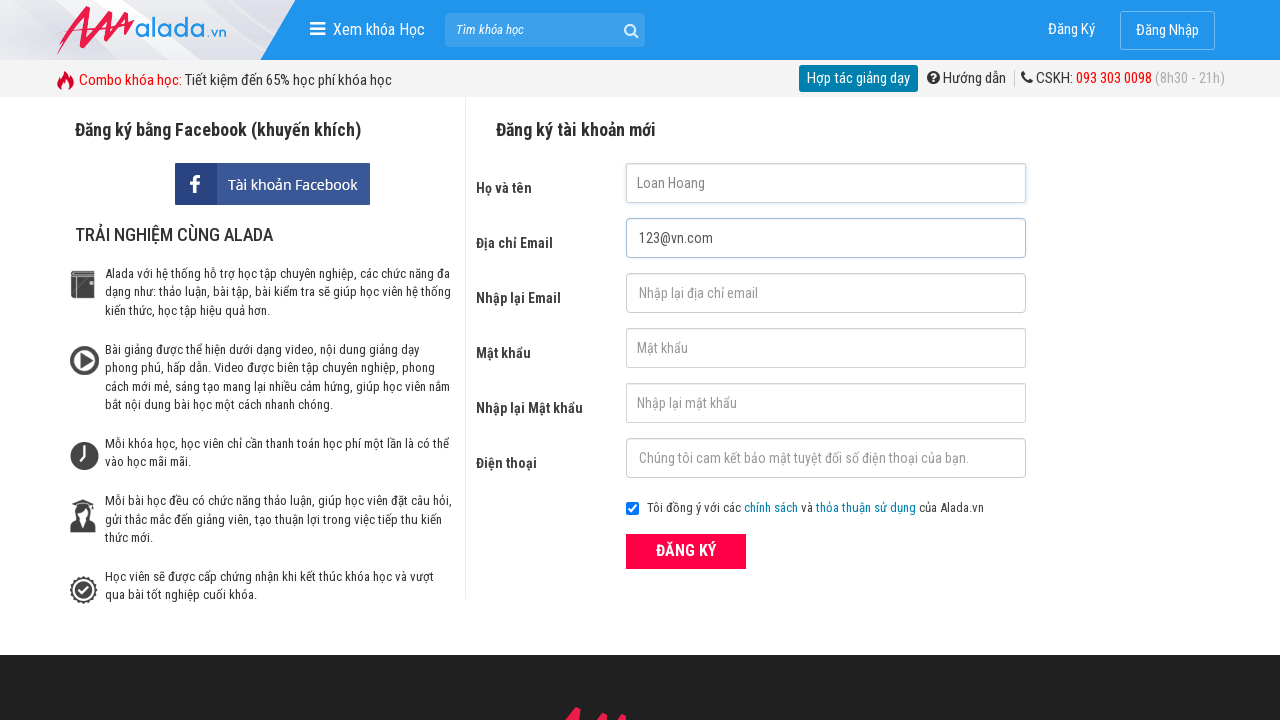

Filled confirmation email field with '123@vn.net' (mismatched) on #txtCEmail
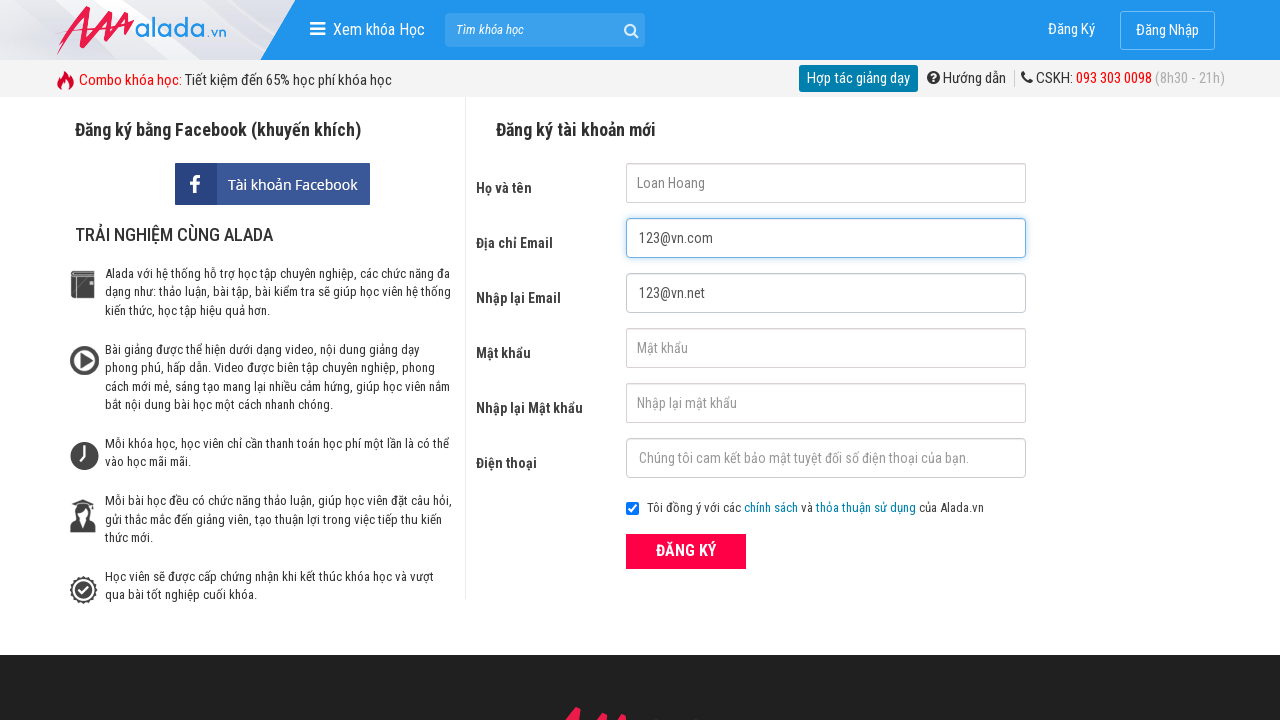

Filled password field with '123456789' on #txtPassword
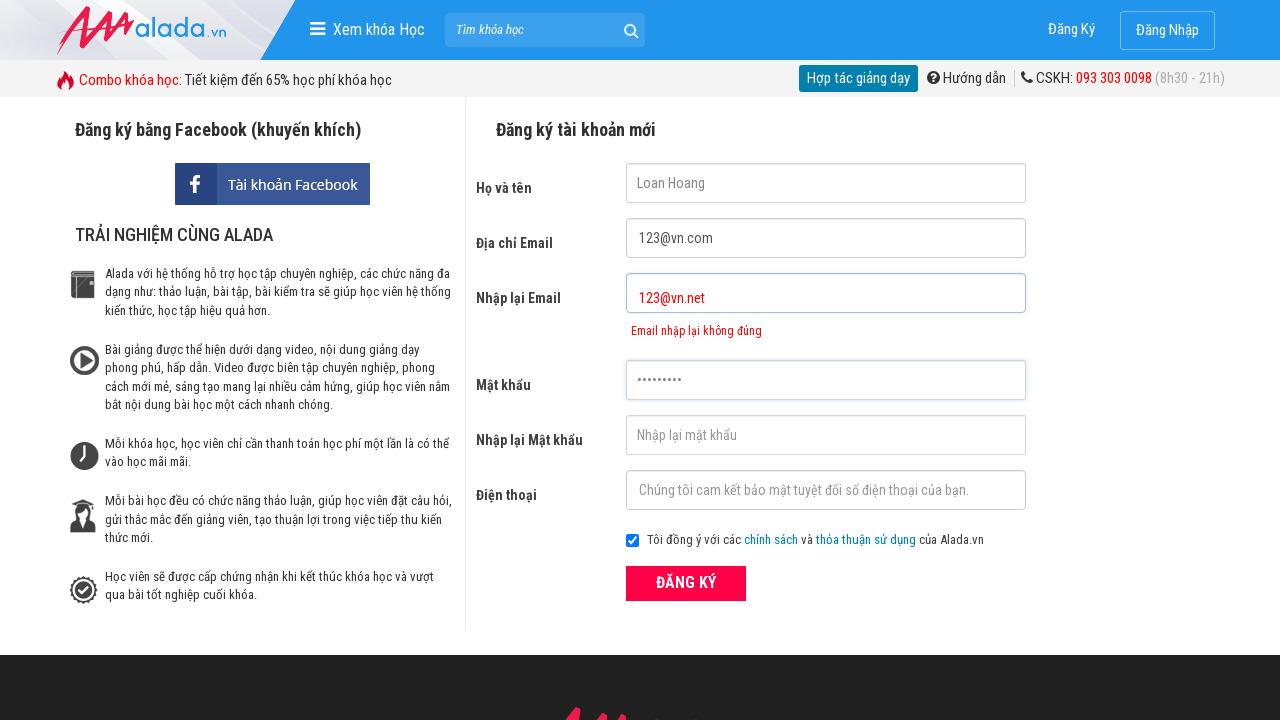

Filled confirmation password field with '123456789' on #txtCPassword
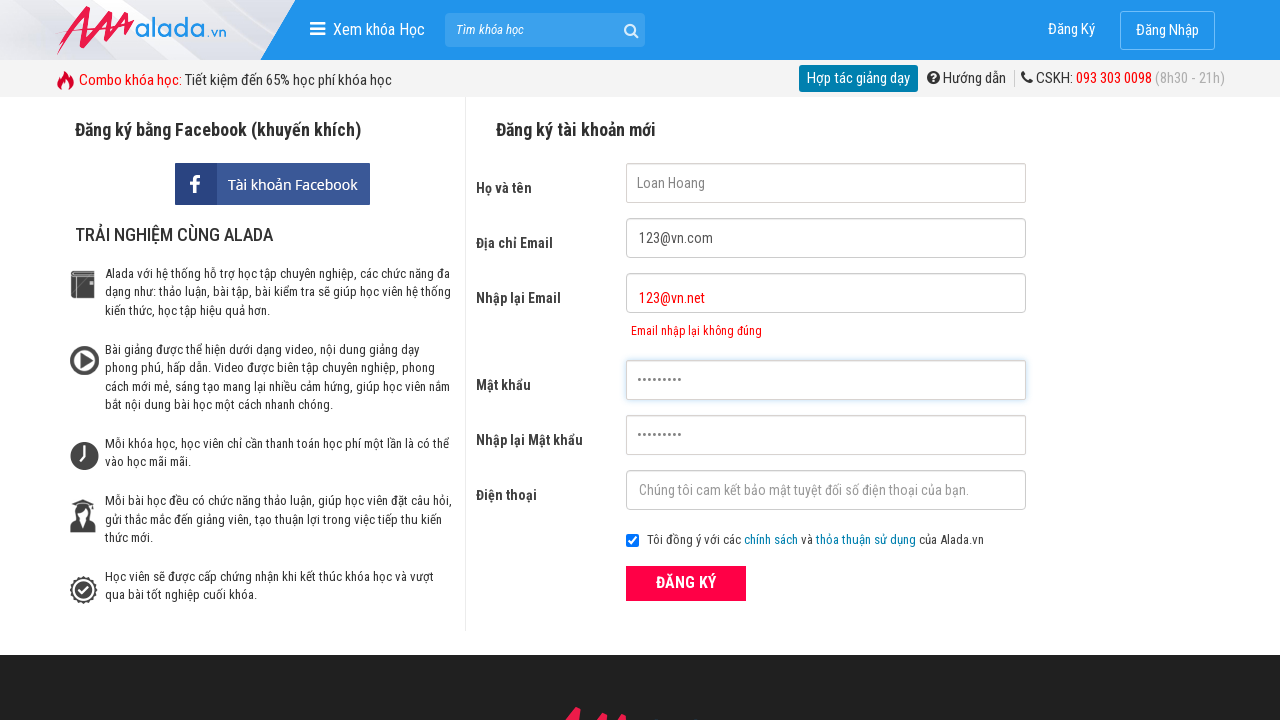

Filled phone field with '0123456789' on #txtPhone
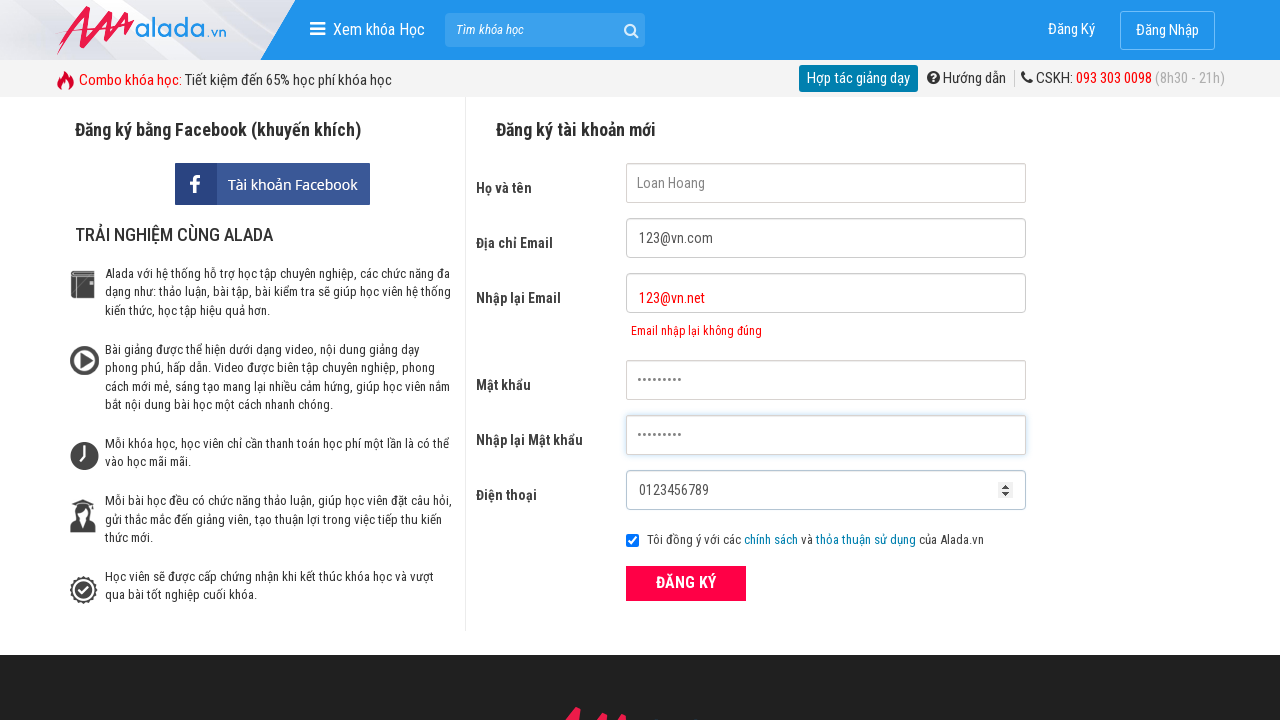

Clicked ĐĂNG KÝ (Register) button at (686, 583) on xpath=//form[@id='frmLogin']//button[text()='ĐĂNG KÝ']
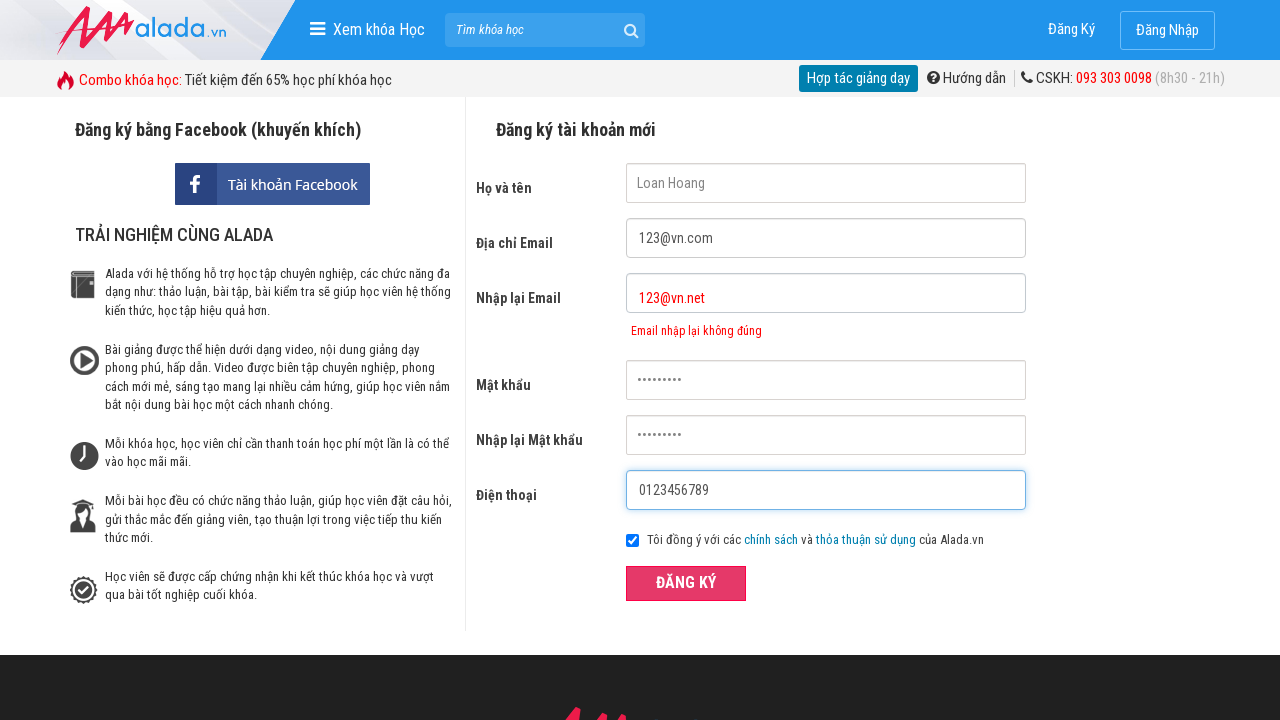

Email mismatch error appeared on confirmation email field
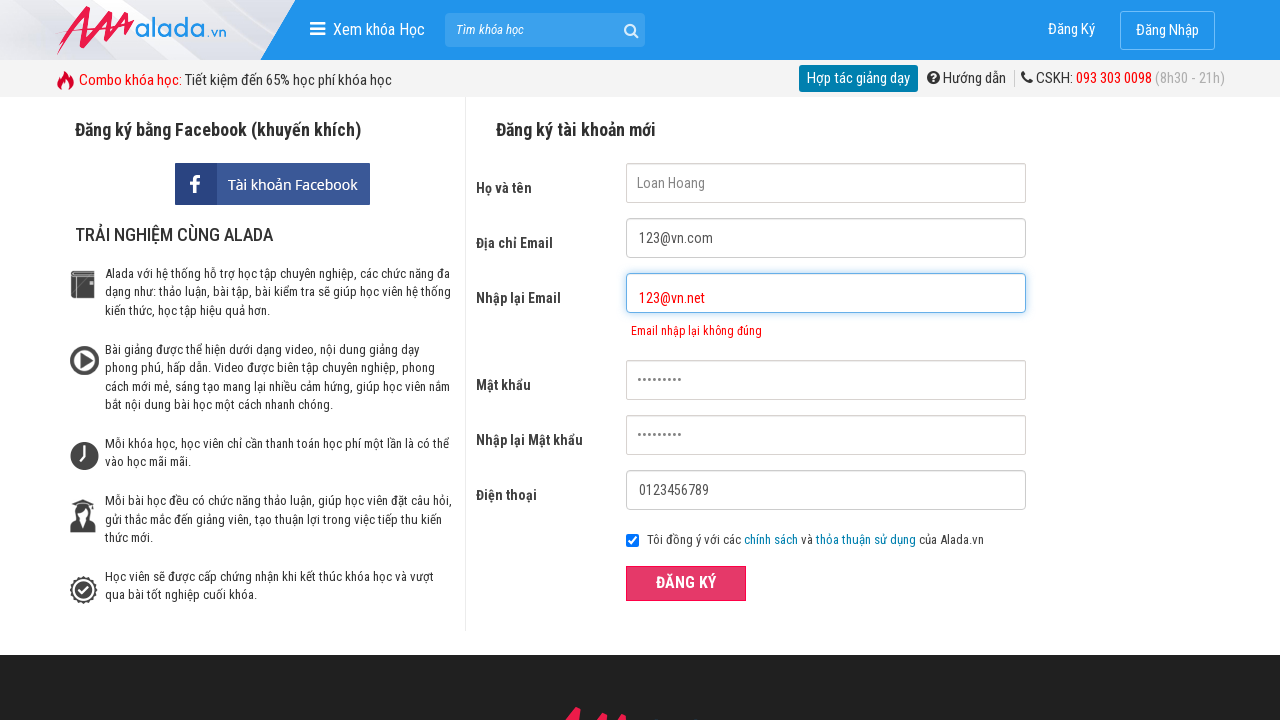

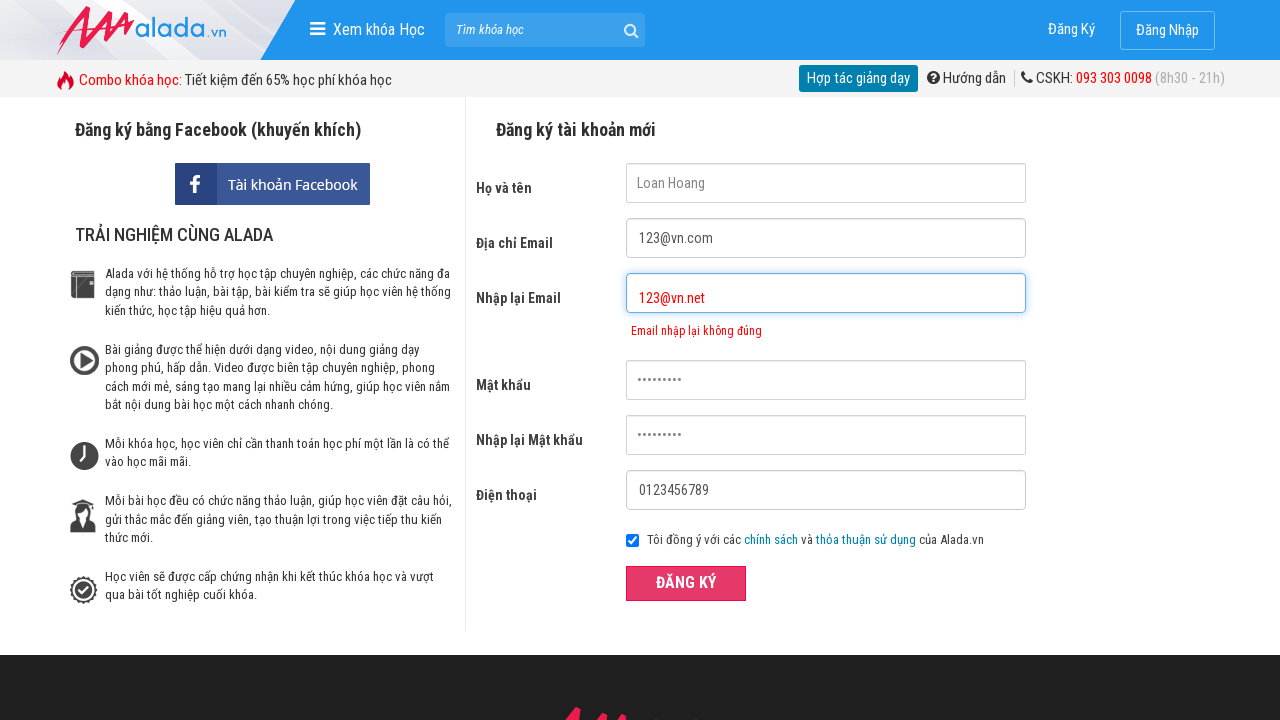